Tests dynamic controls functionality by clicking an enable button and verifying that the input field becomes enabled and displays the expected confirmation message.

Starting URL: http://the-internet.herokuapp.com/dynamic_controls

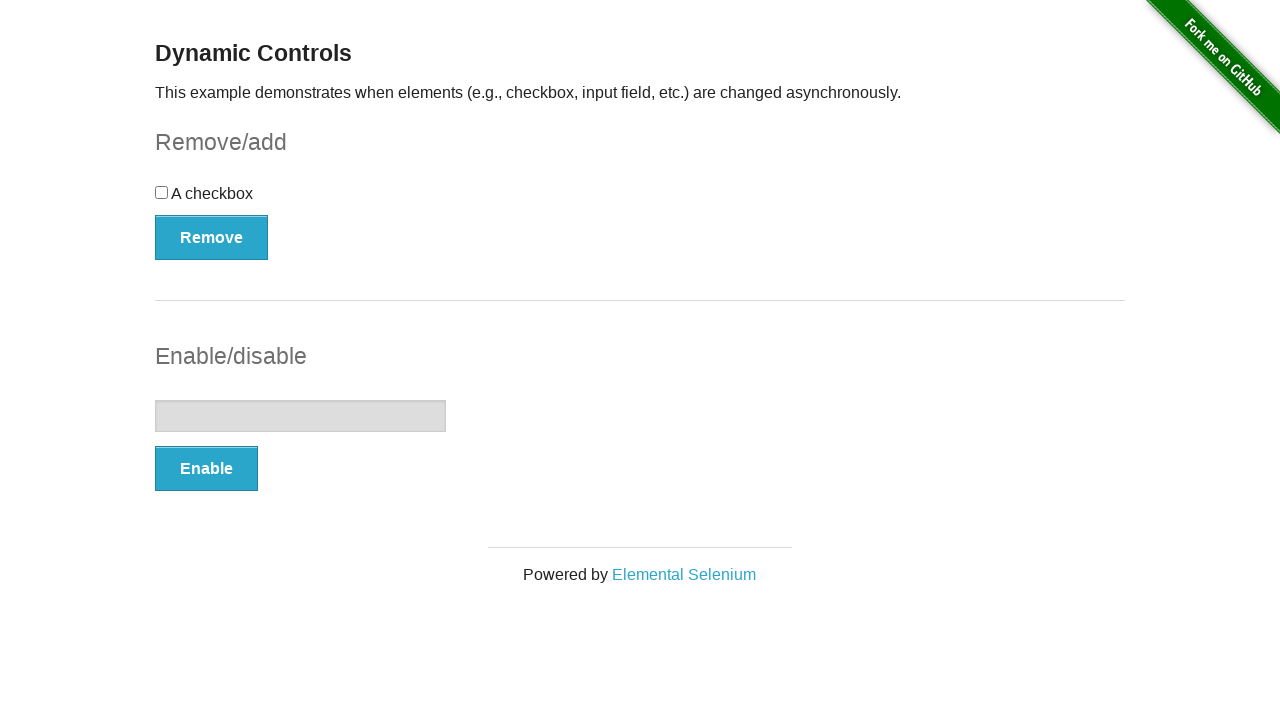

Clicked the enable button in the input example section at (206, 469) on xpath=//*[@id='input-example']/button
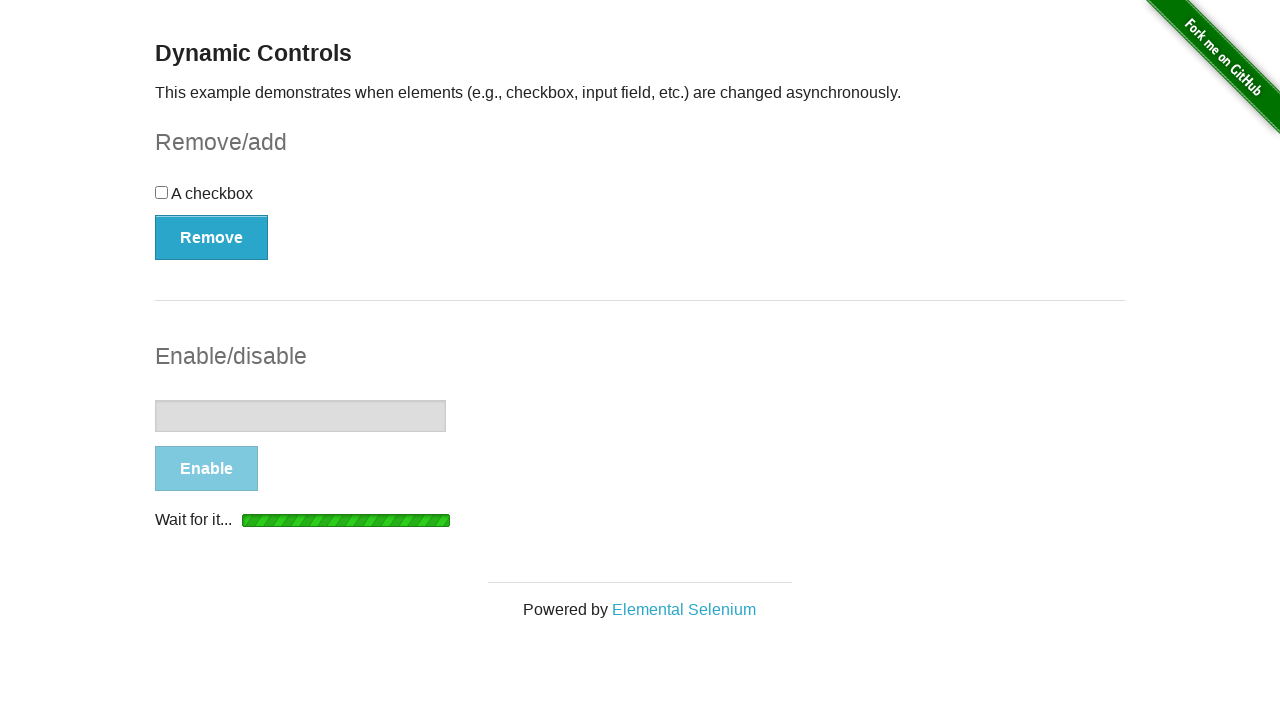

Input field became enabled after waiting
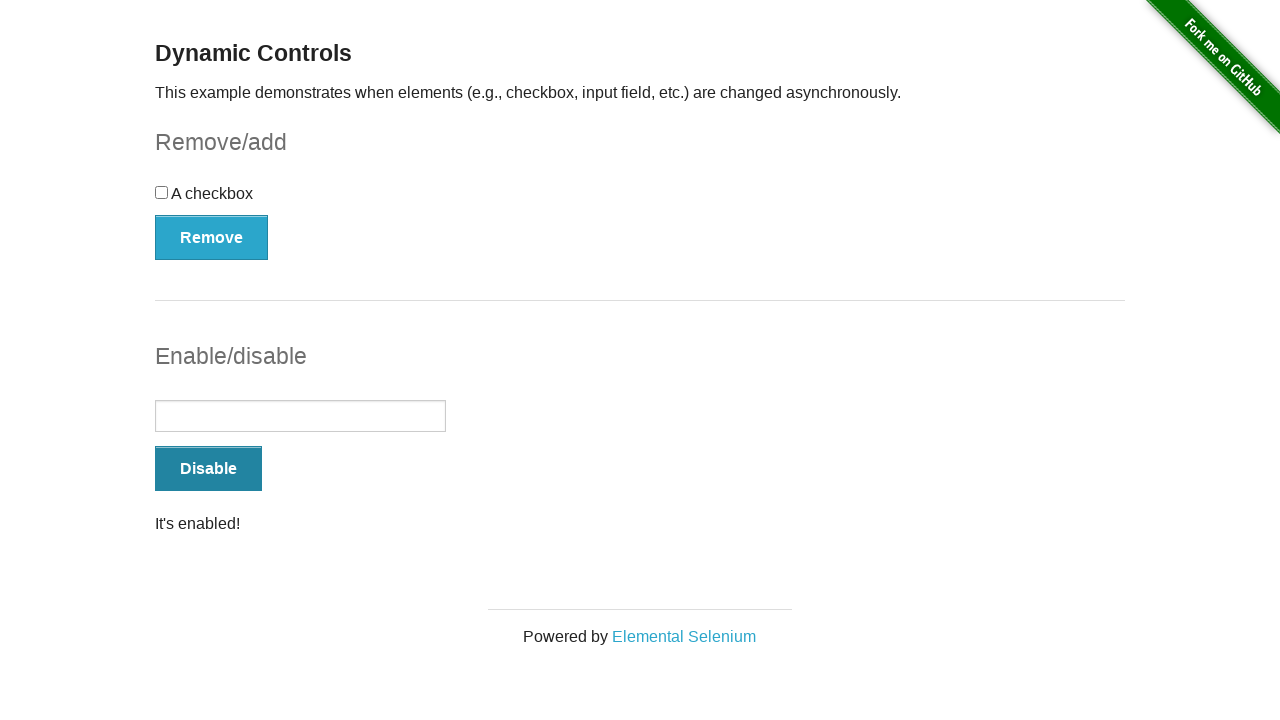

Confirmation message appeared
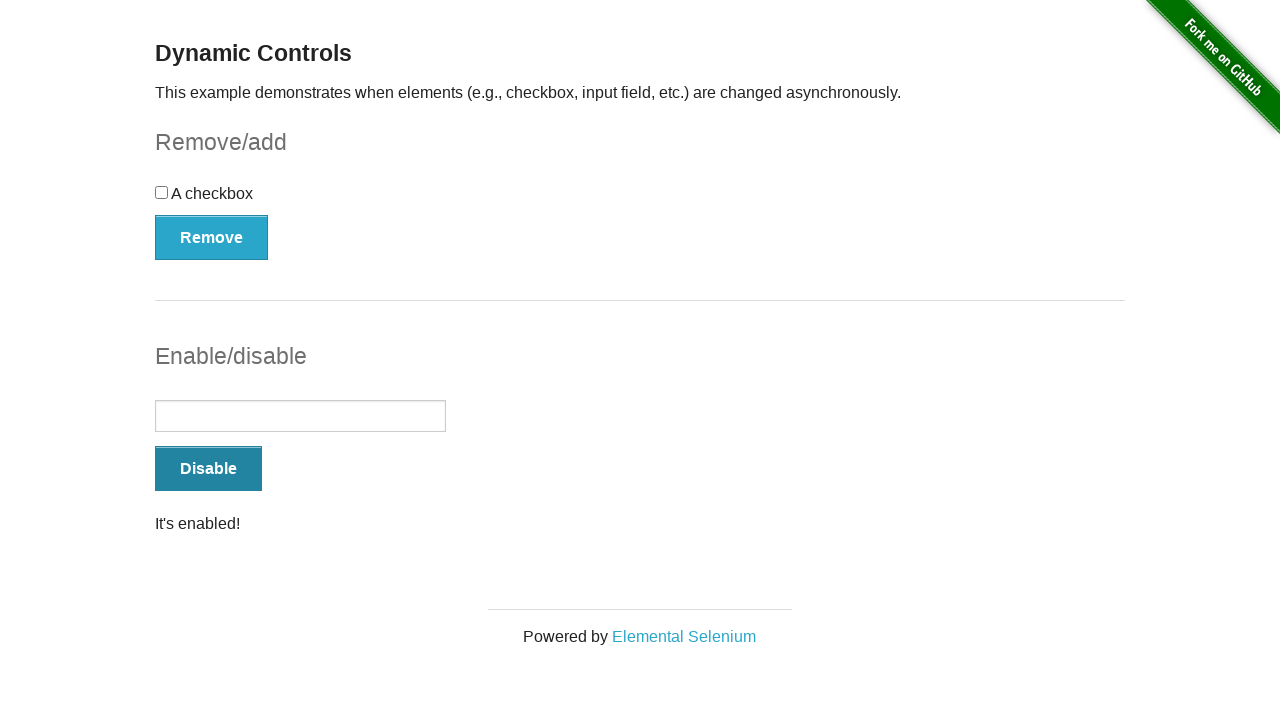

Retrieved message text: 'It's enabled!'
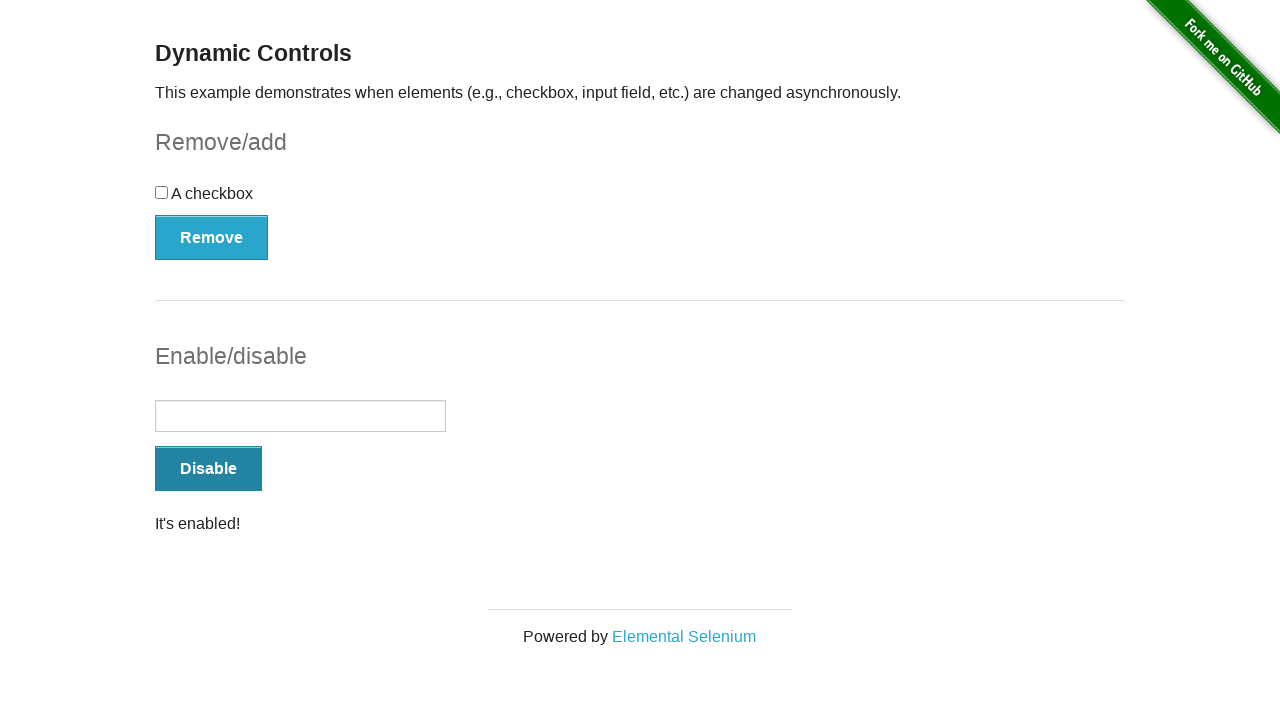

Verified message text is 'It's enabled!'
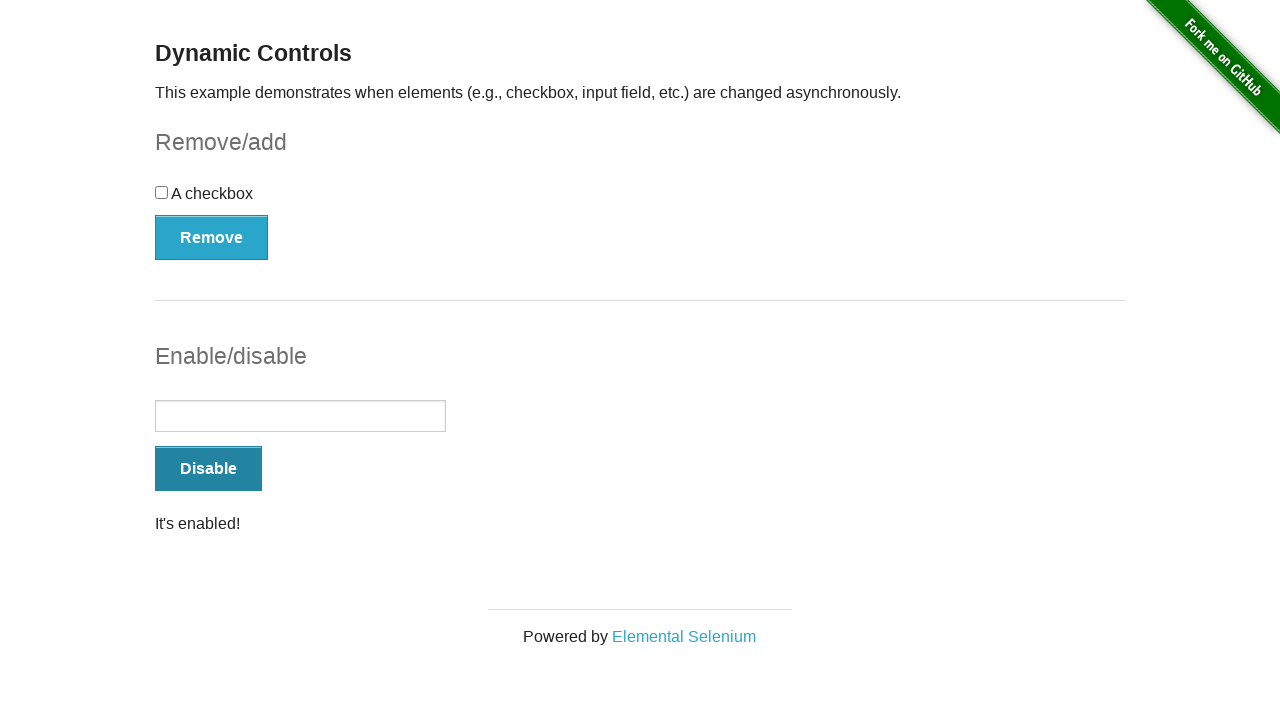

Located the input field element
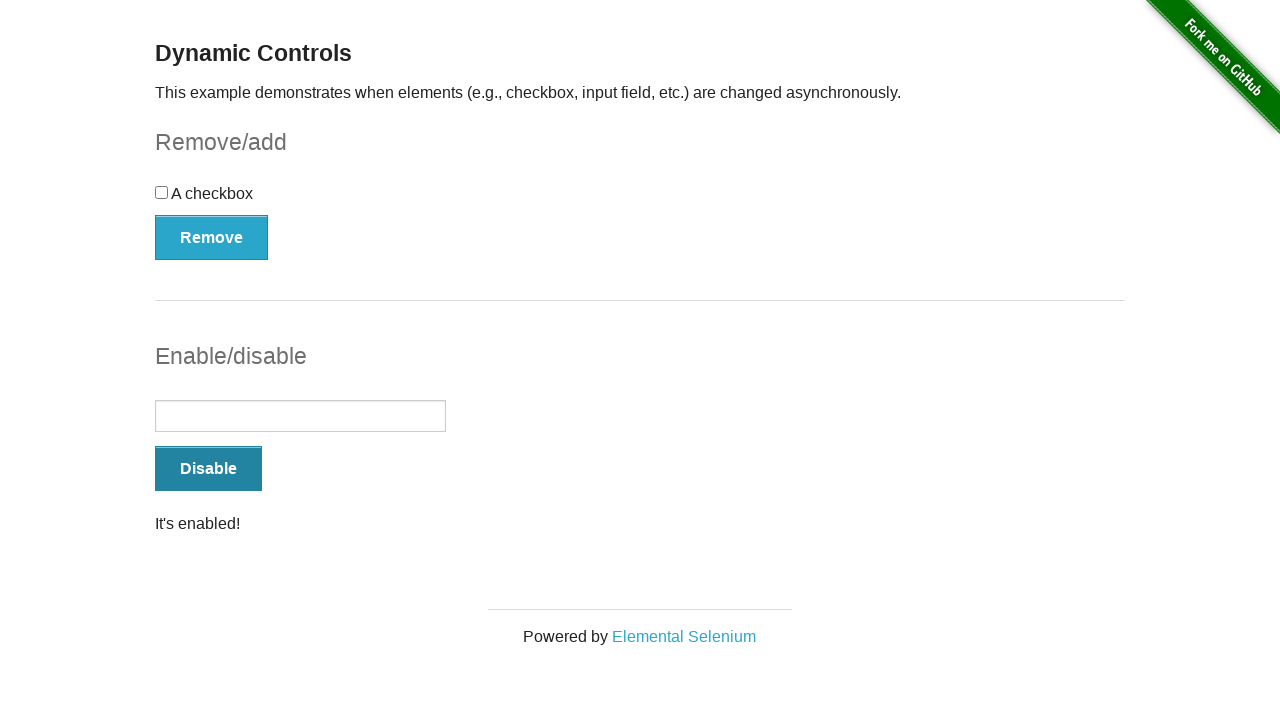

Verified input field is enabled
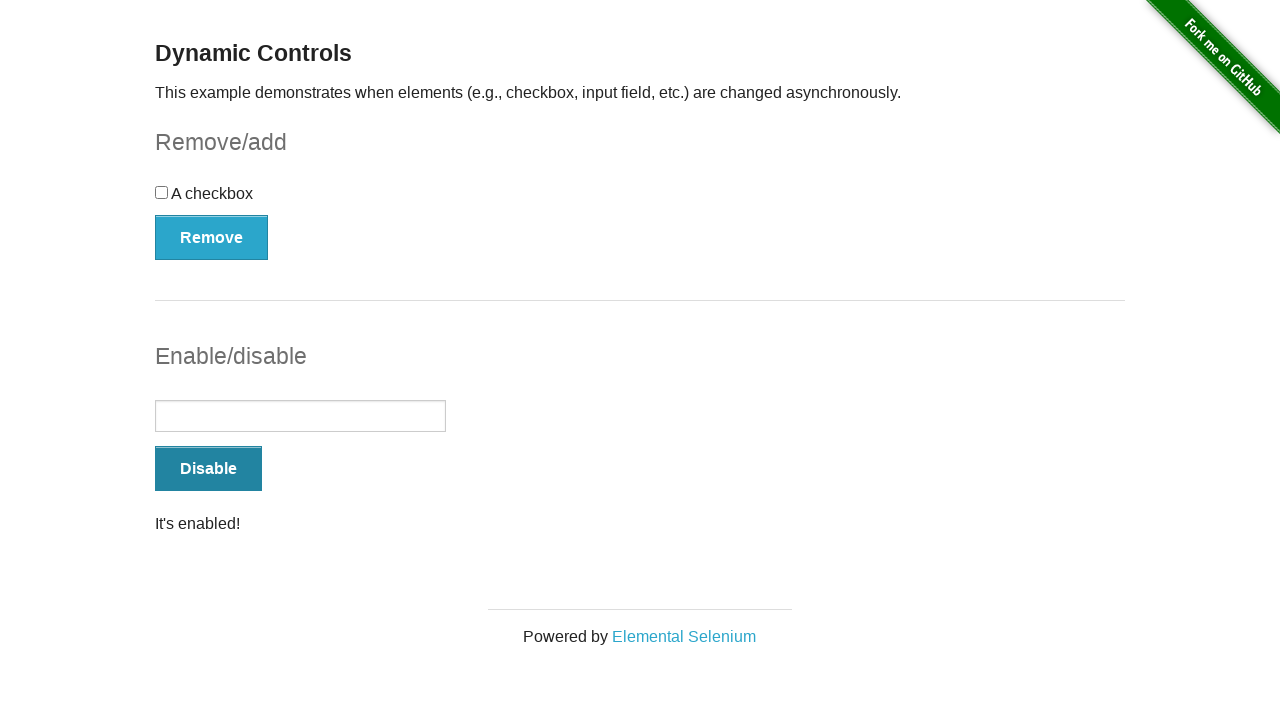

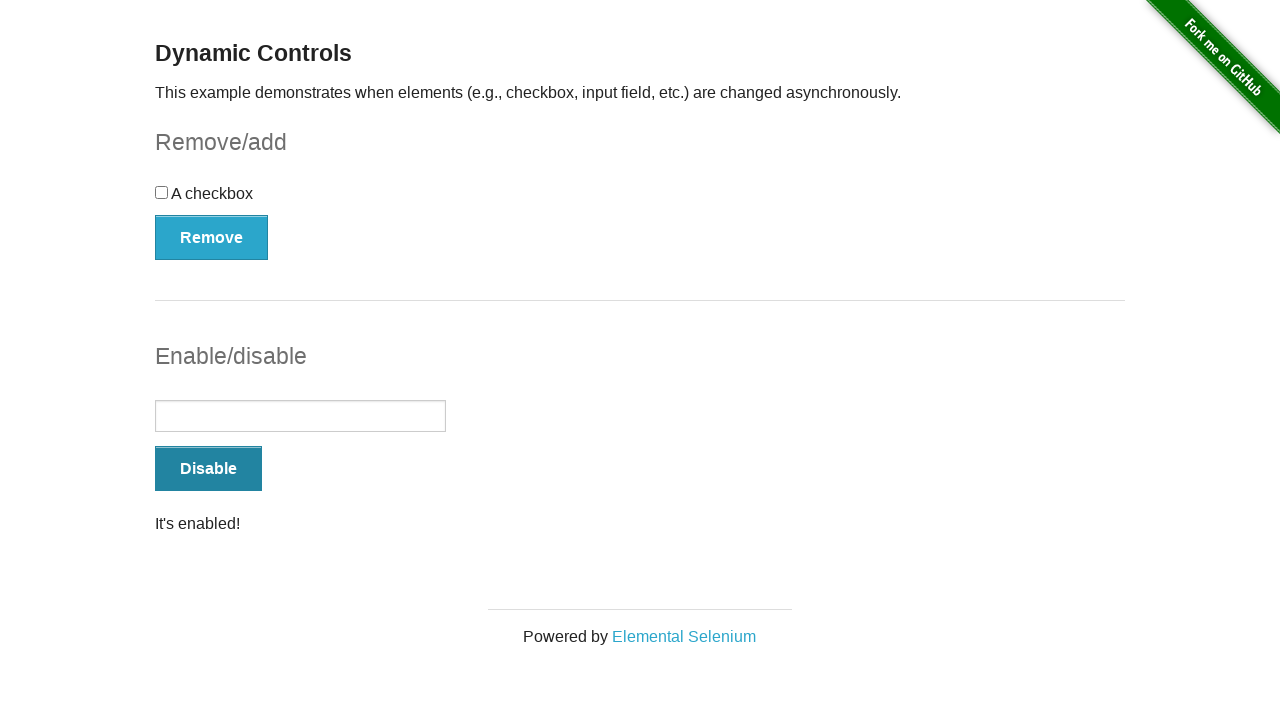